Tests working with multiple browser windows by clicking a link that opens a new window and switching between windows using window handles (first/last approach)

Starting URL: http://the-internet.herokuapp.com/windows

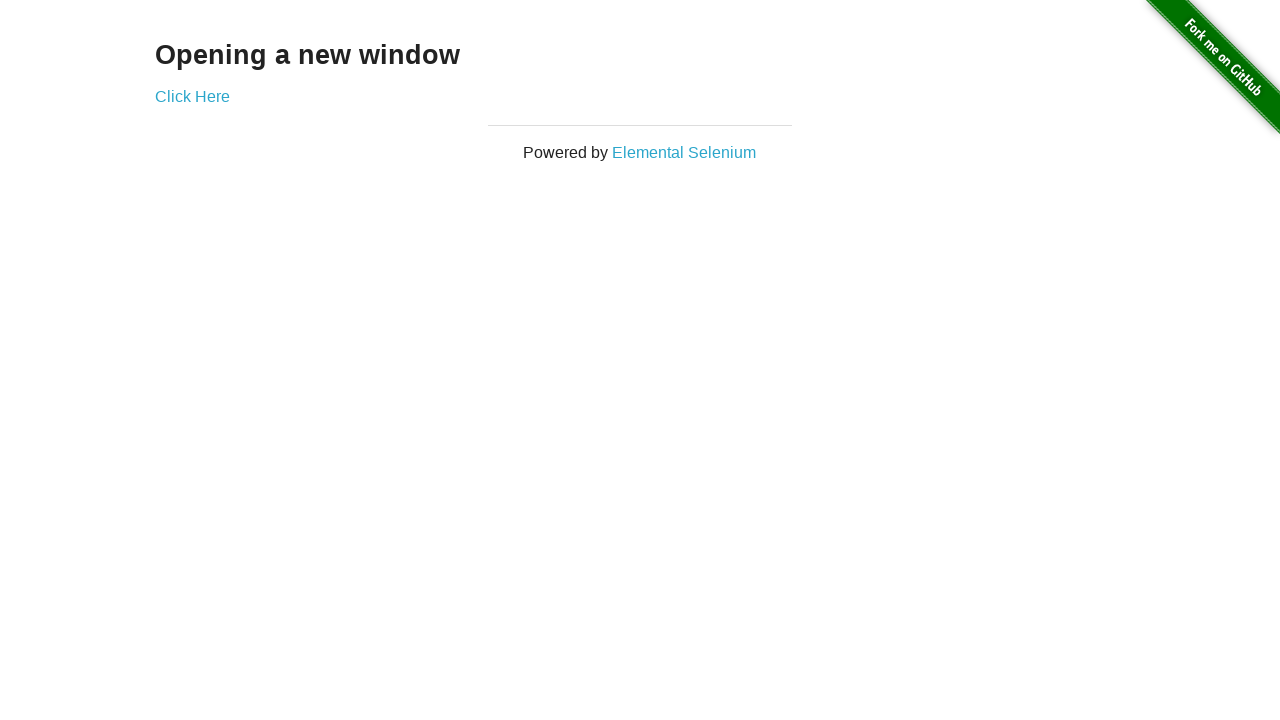

Clicked link to open new window at (192, 96) on .example a
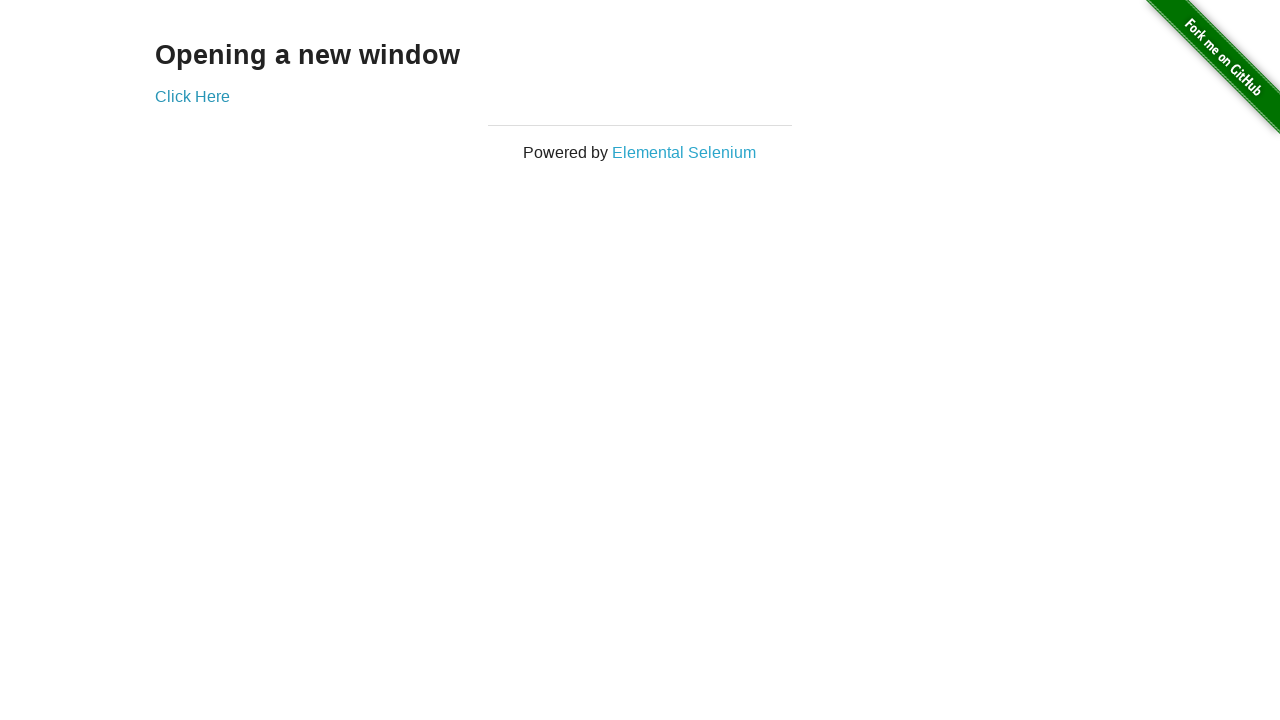

Waited 1 second for new window to open
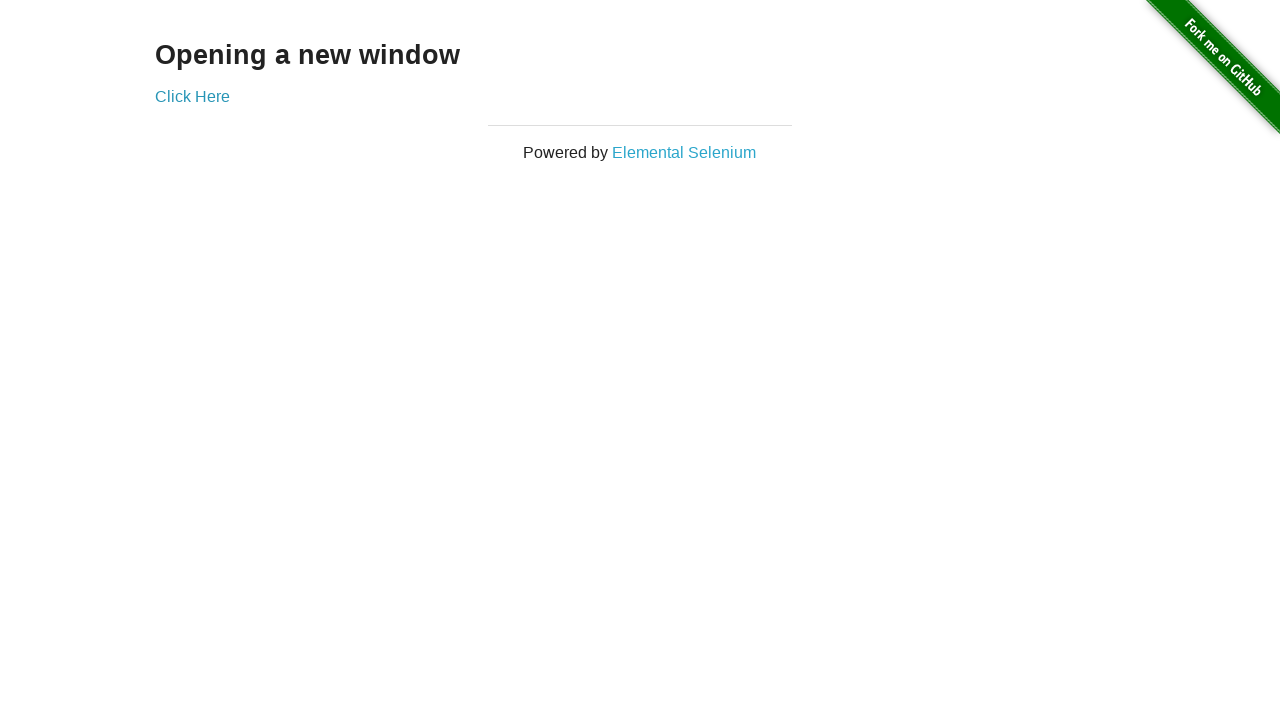

Retrieved all pages from browser context
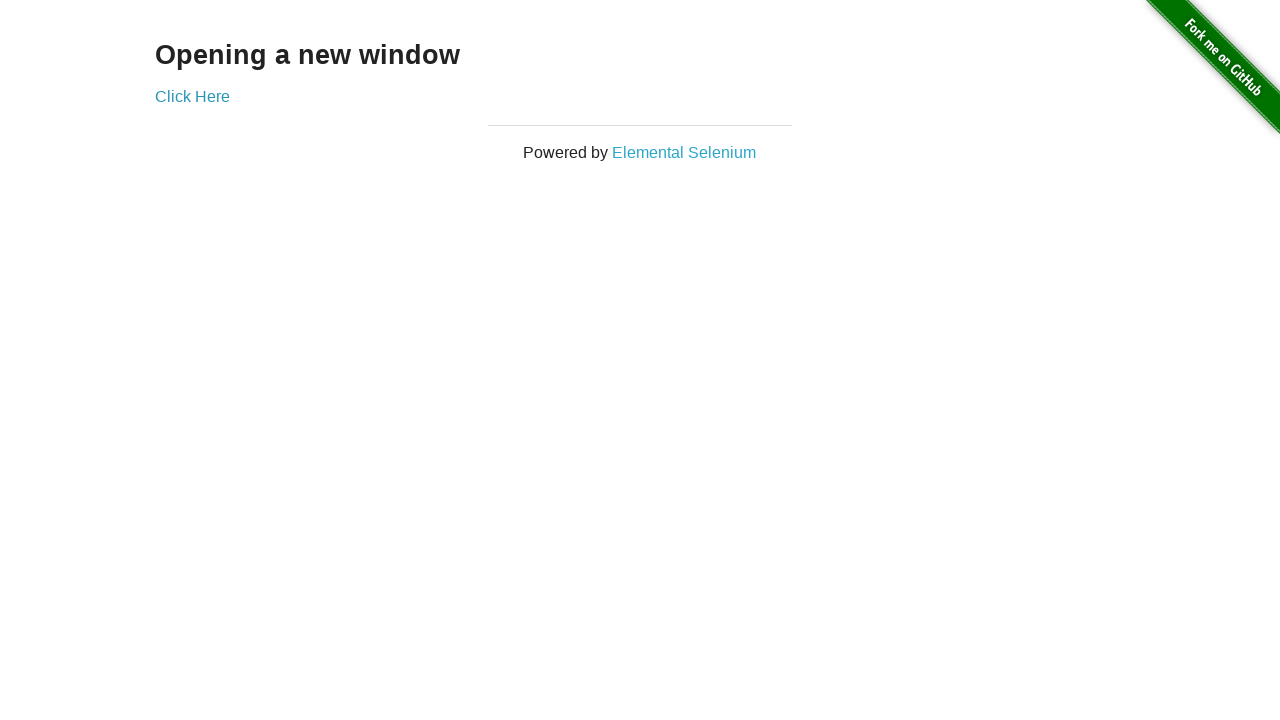

Switched to first window
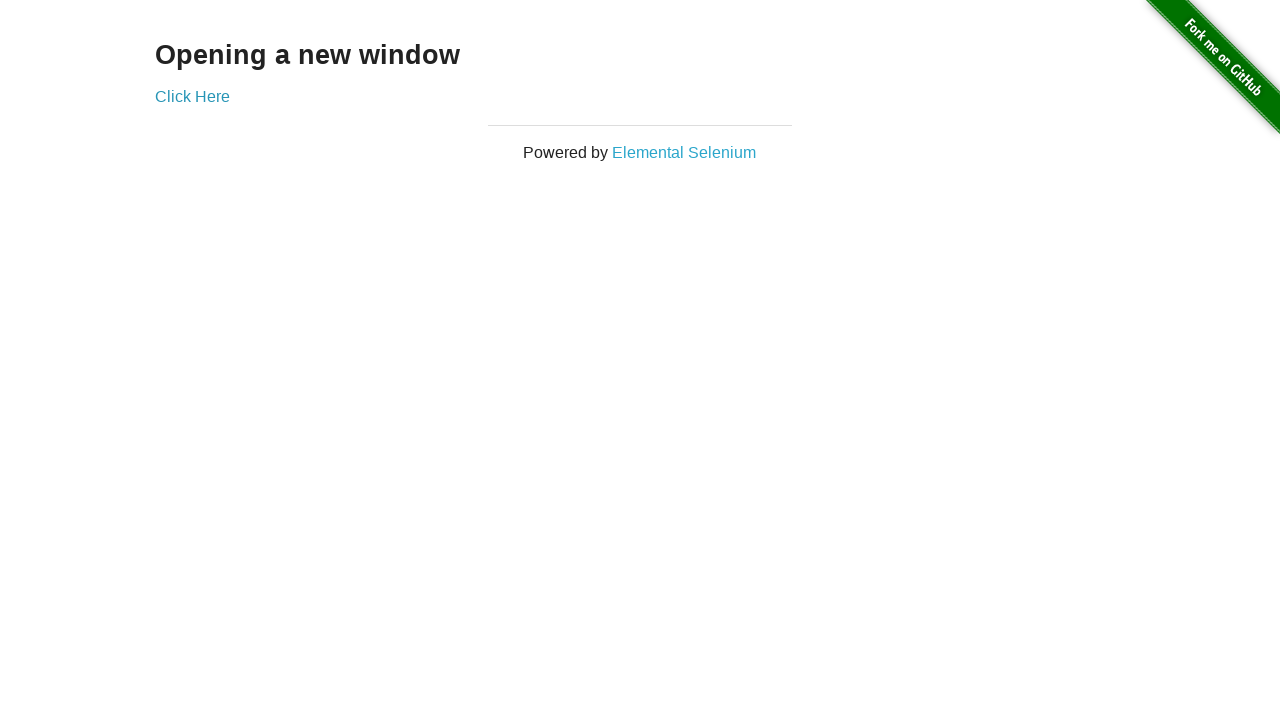

Verified first window title is not 'New Window'
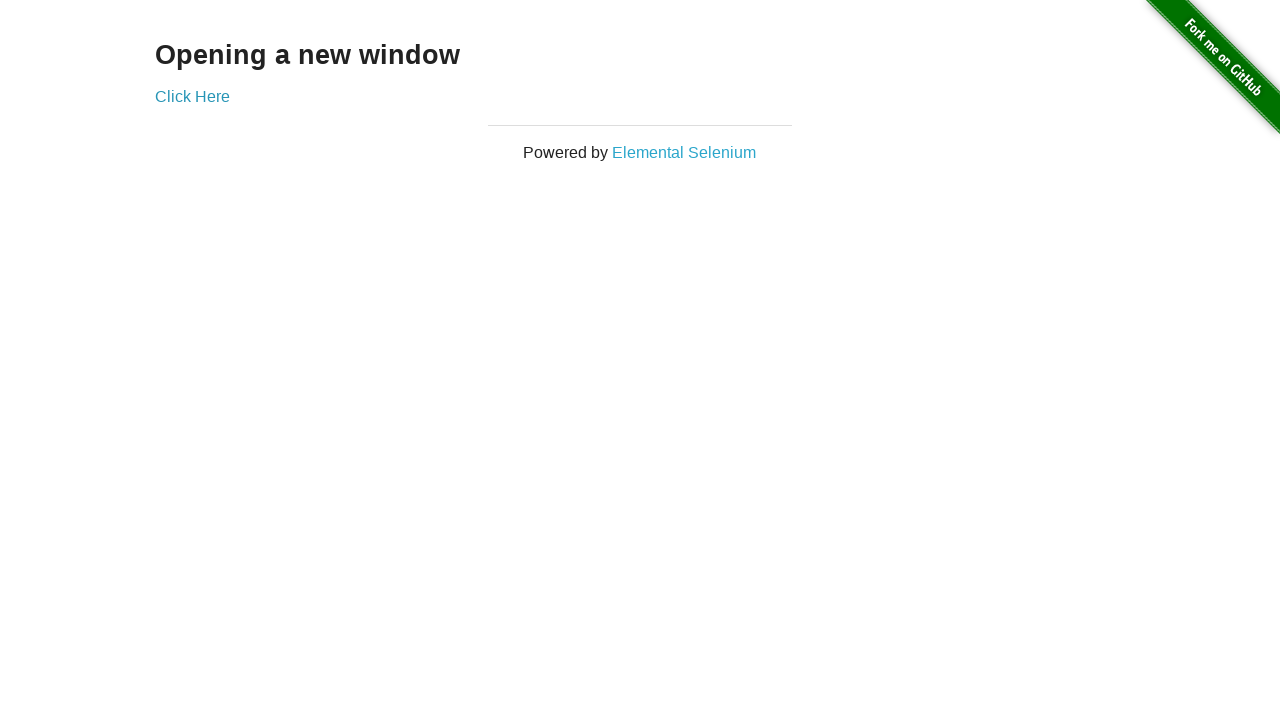

Switched to last (new) window
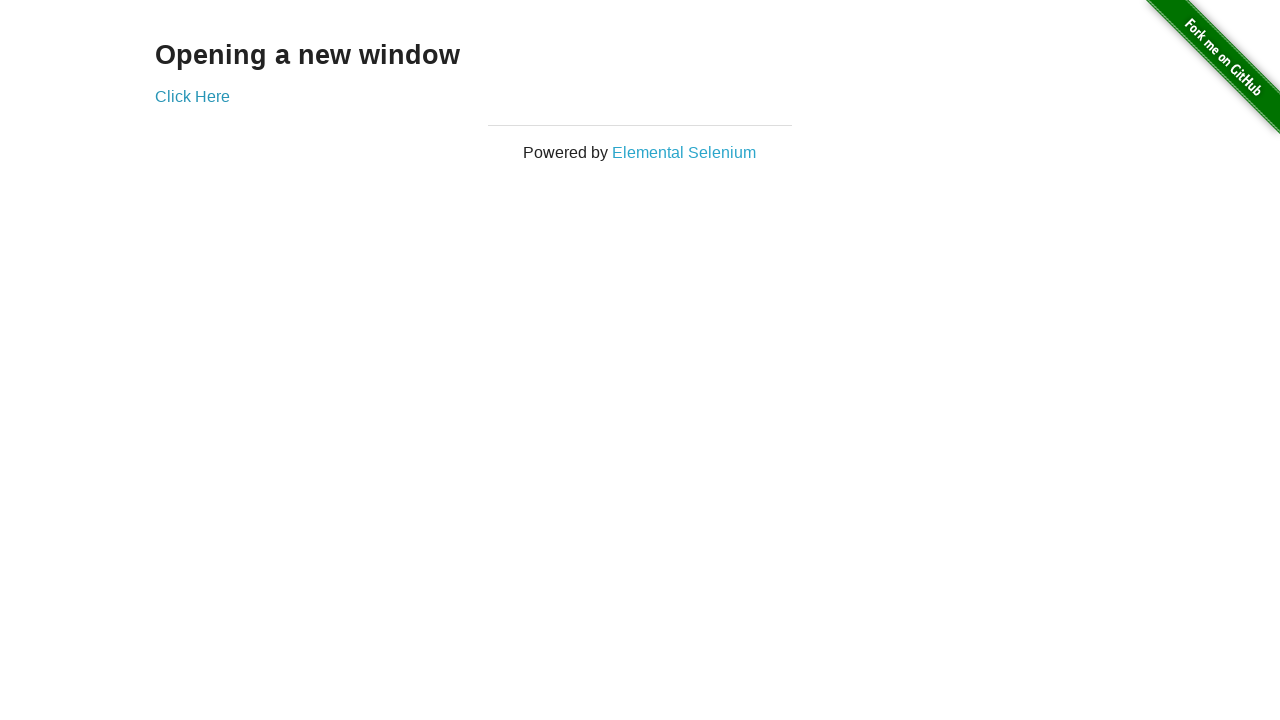

Brought new window to front
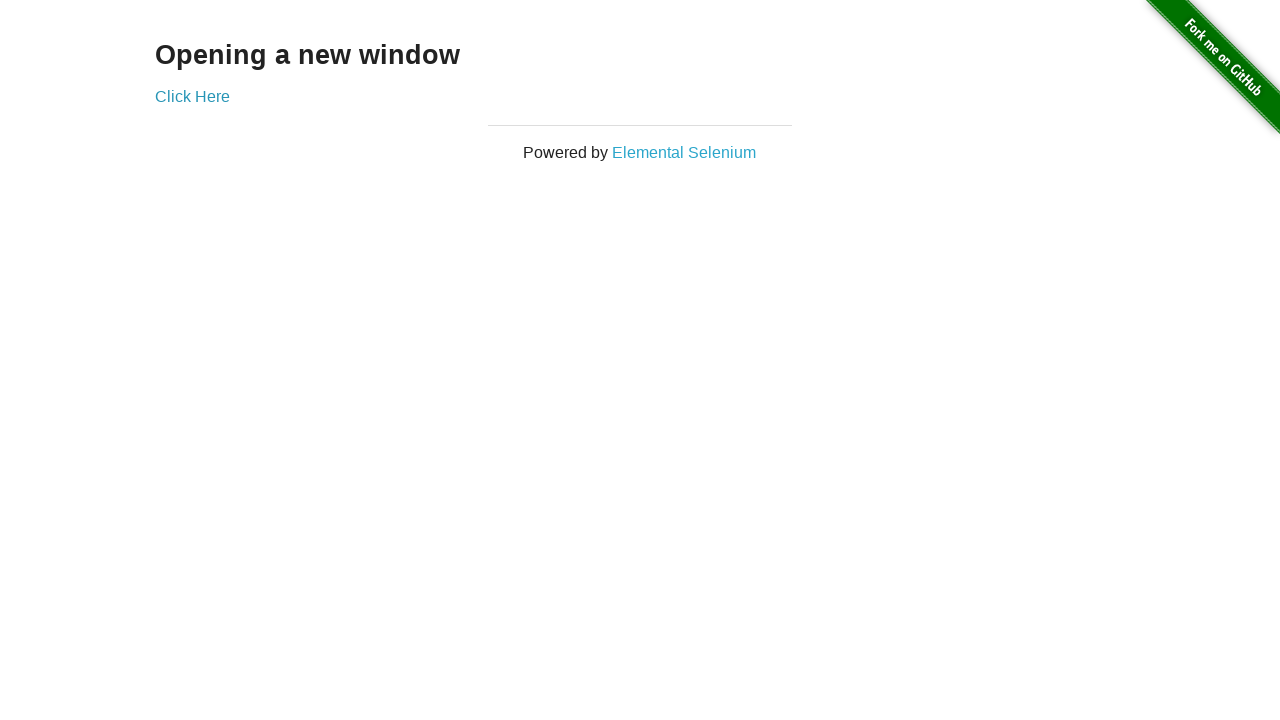

Verified new window title is 'New Window'
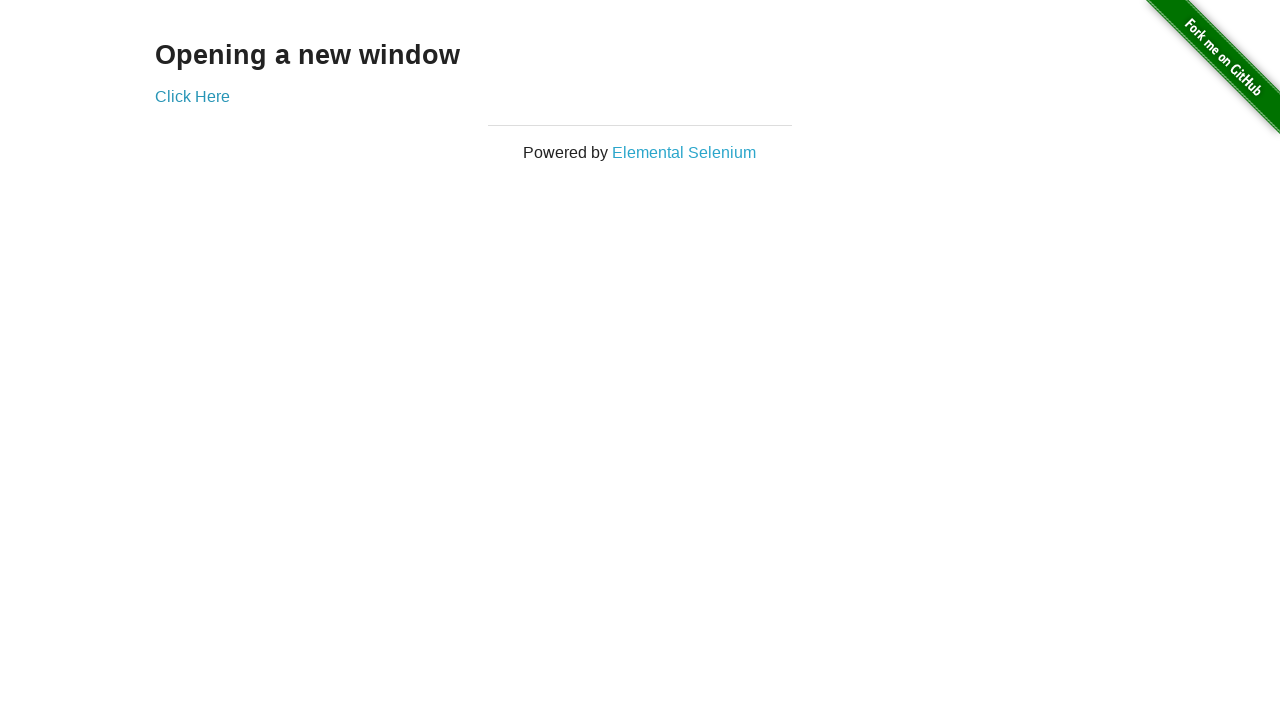

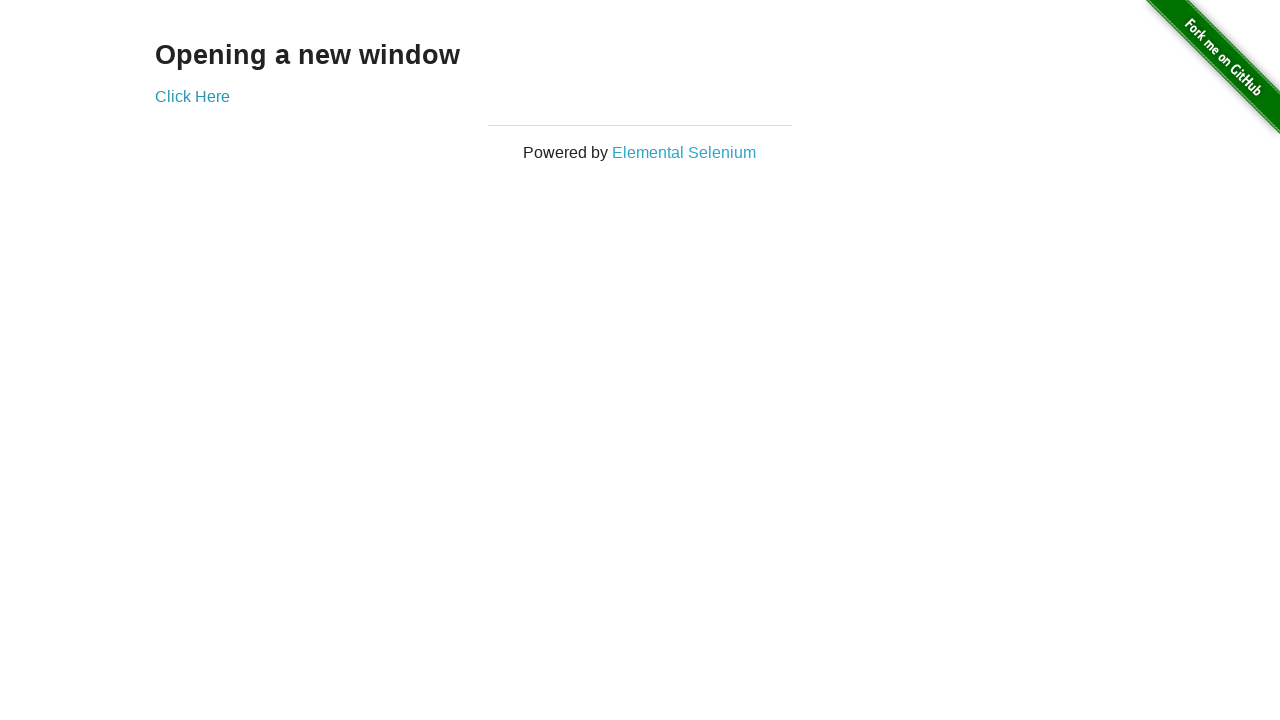